Tests file upload functionality by uploading a text file to the demoqa upload page and verifying the upload

Starting URL: https://demoqa.com/upload-download

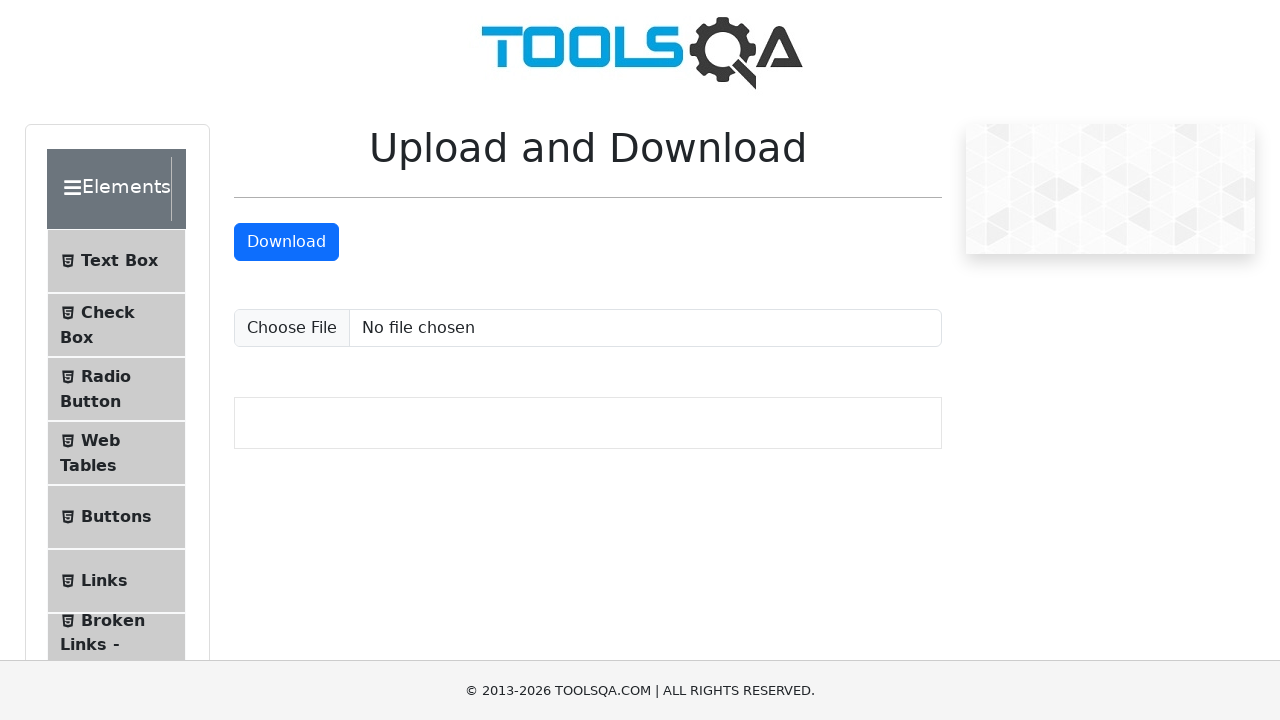

Created temporary text file for upload testing
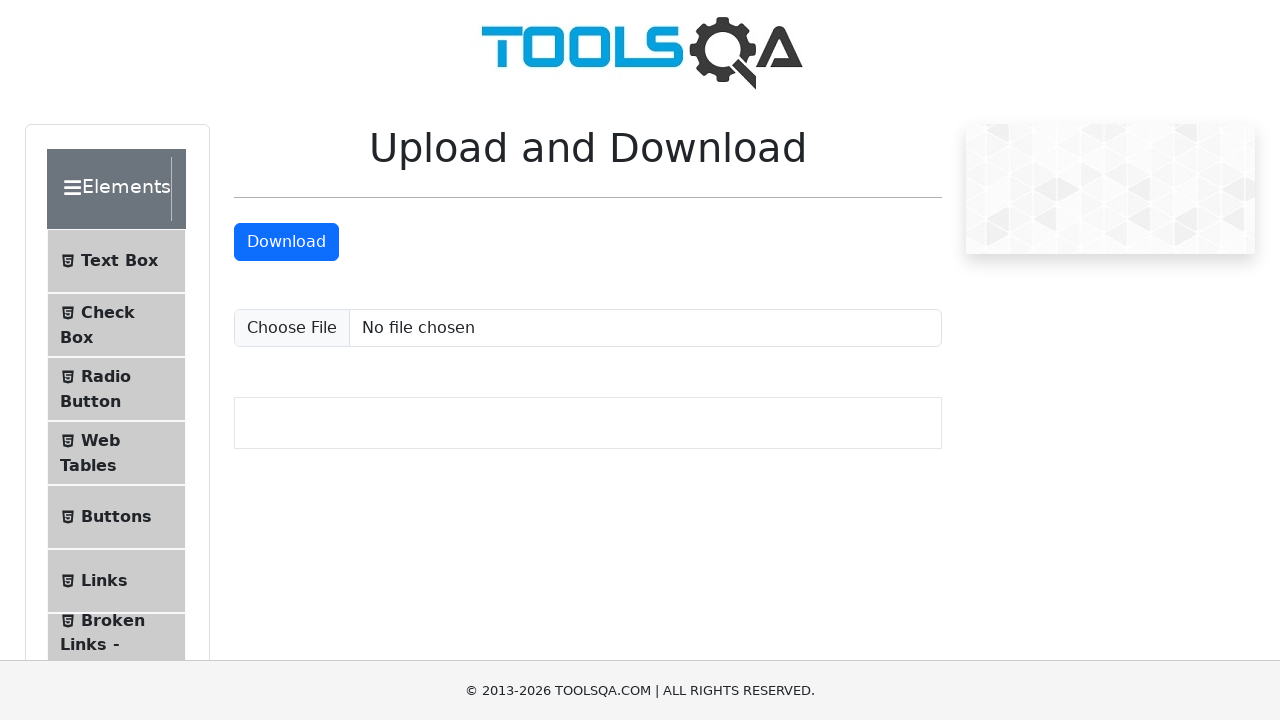

Set input files with temporary test file
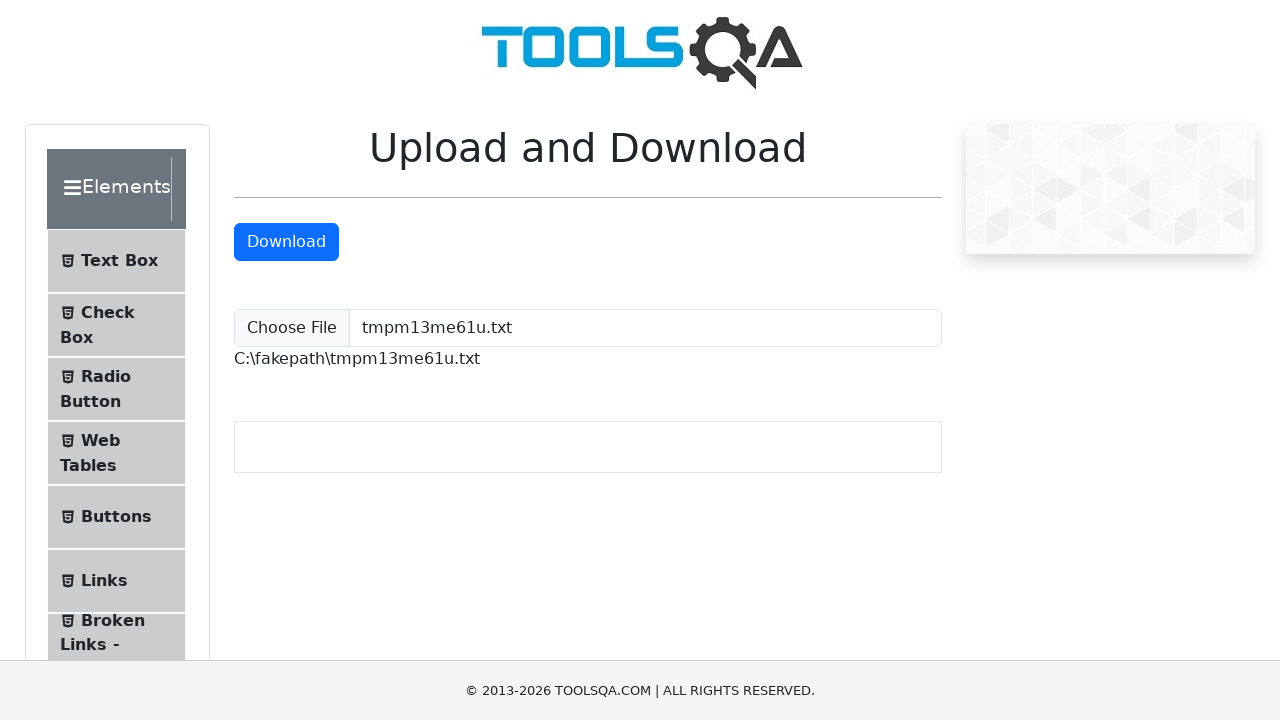

File upload confirmation appeared - upload successful
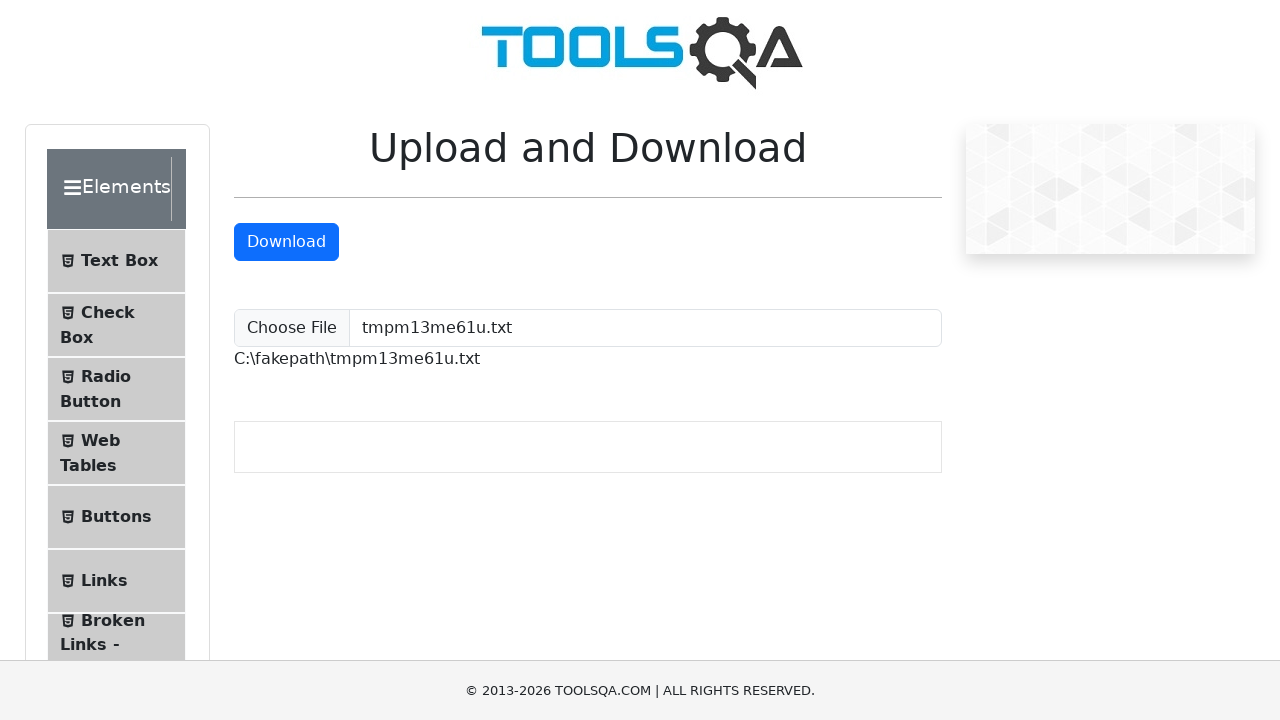

Cleaned up temporary file
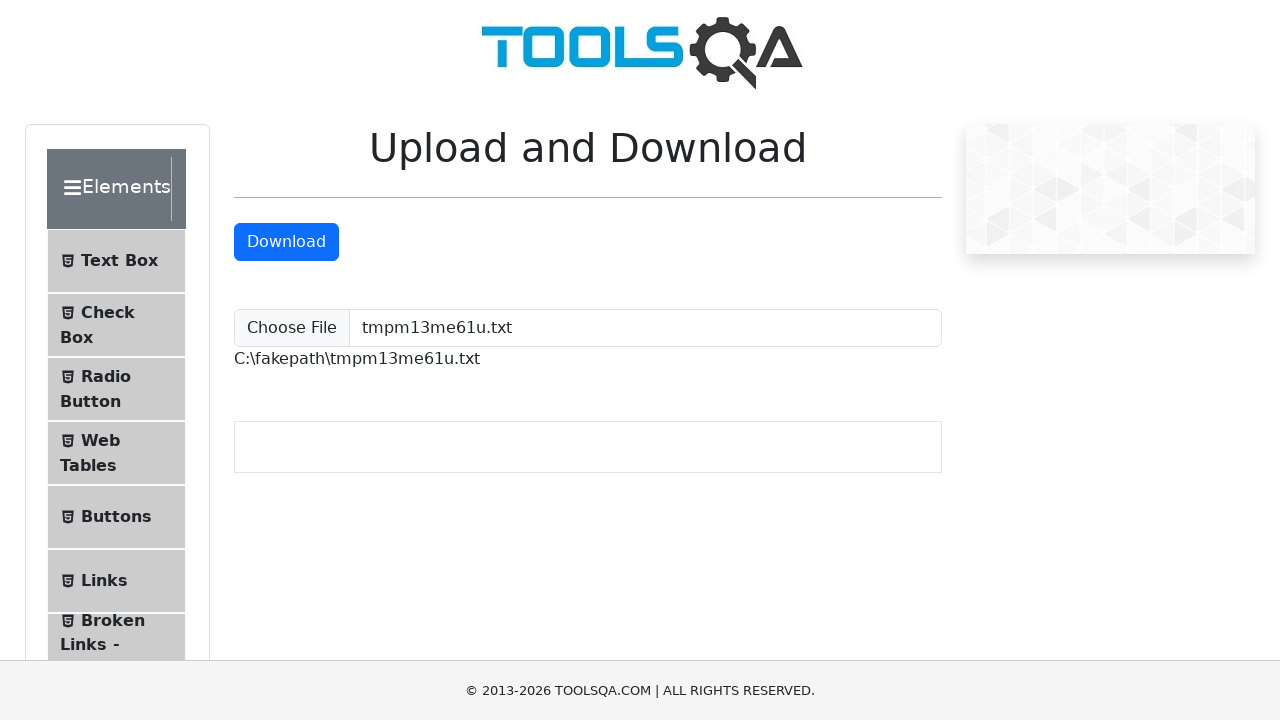

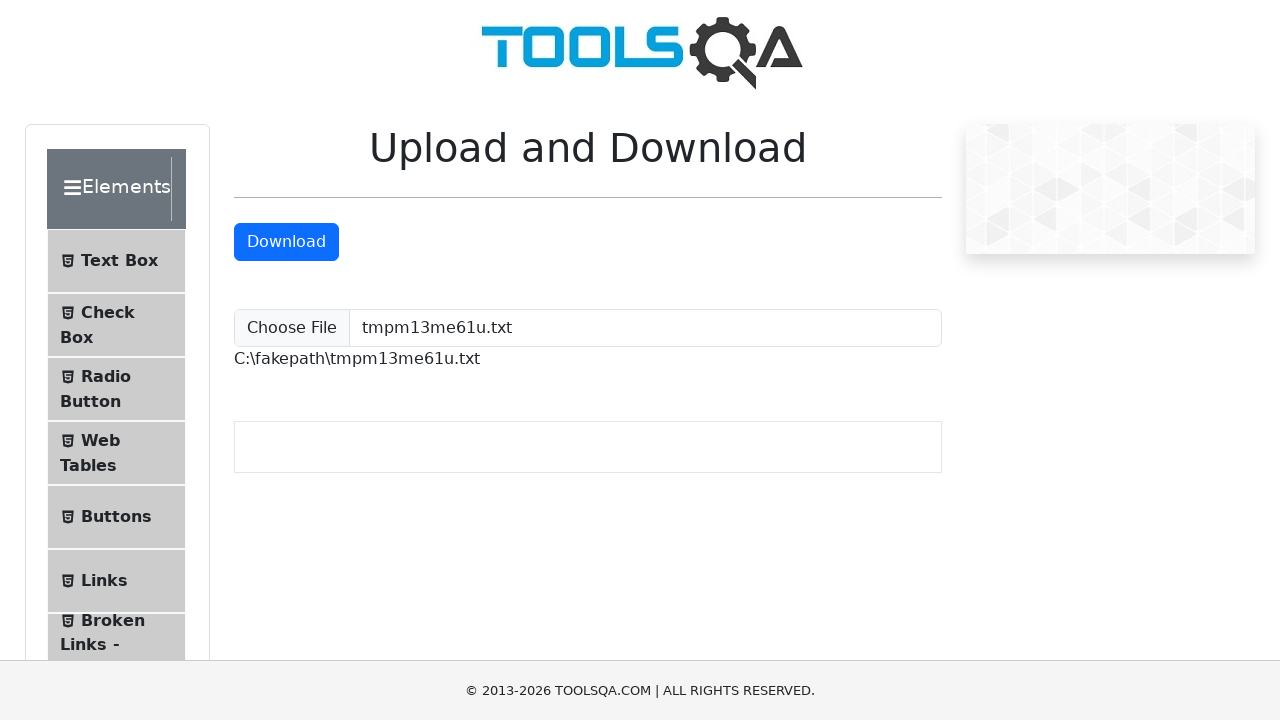